Tests e-commerce shopping flow by searching for "Brocolli", adding 3 units to cart, verifying the cart total, entering a promo code, and clicking place order.

Starting URL: https://rahulshettyacademy.com/seleniumPractise/#/

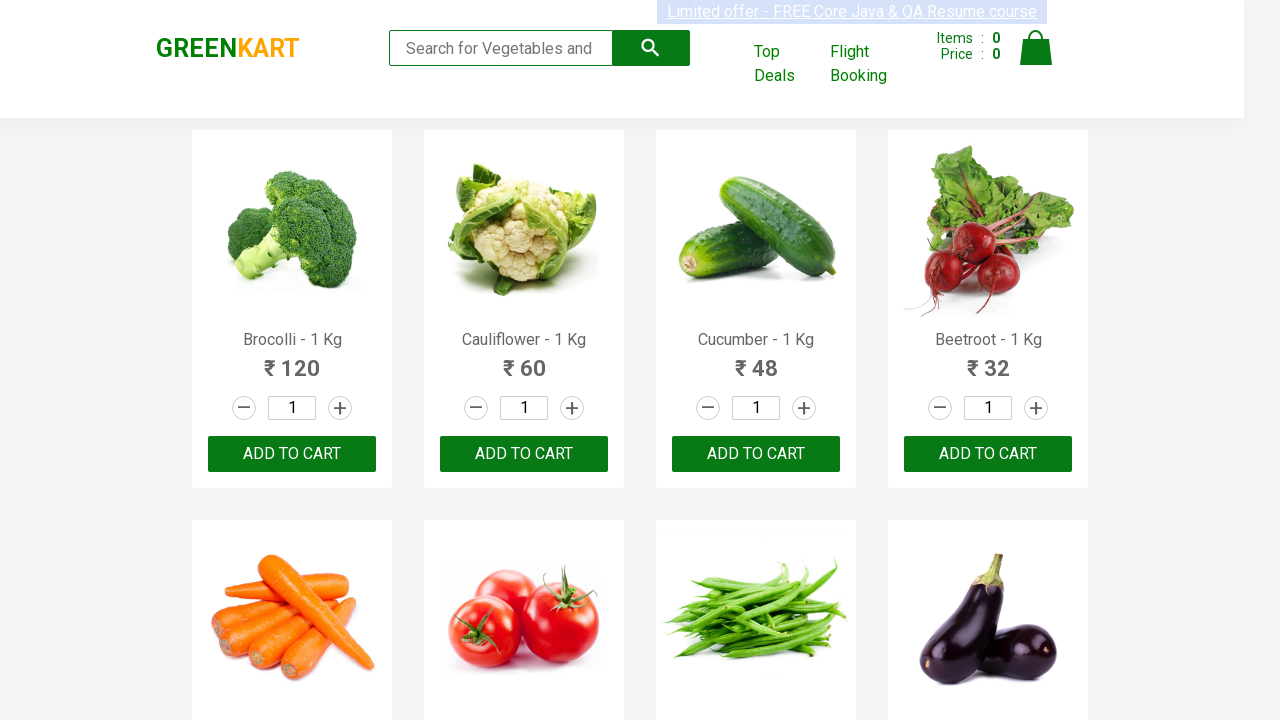

Filled search field with 'Brocolli' on .search-keyword
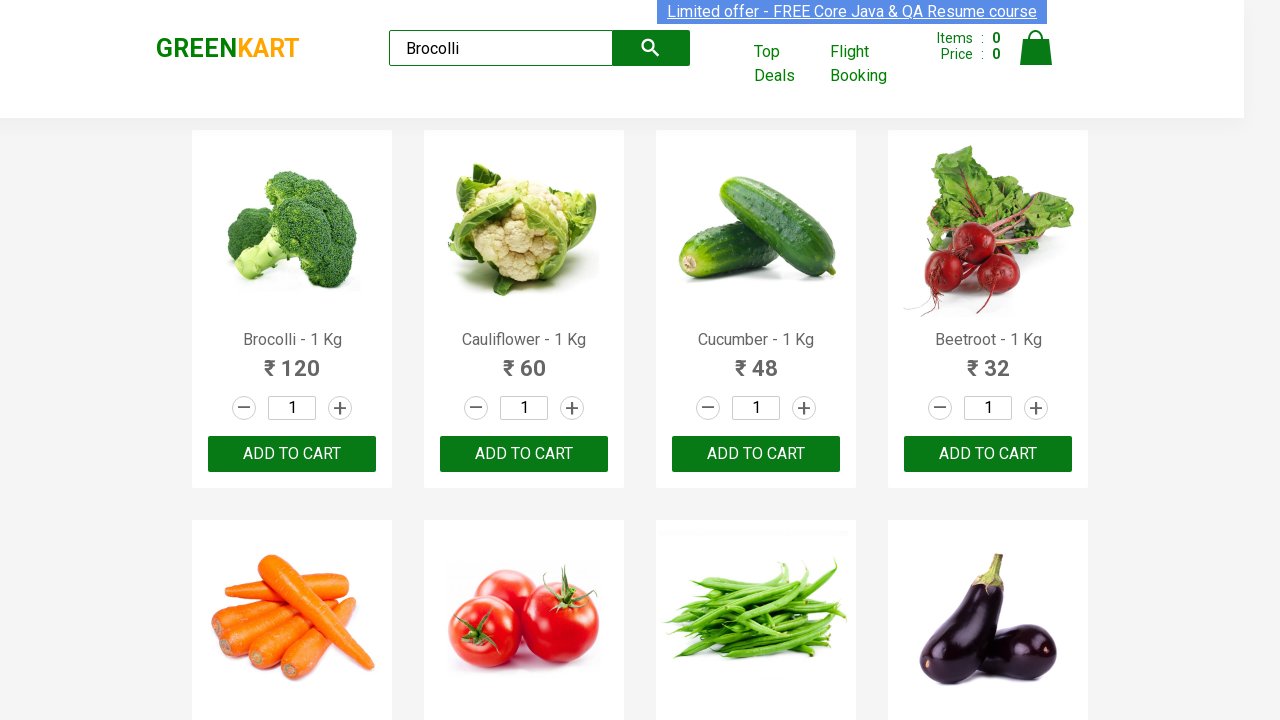

Search results loaded and add to cart button appeared
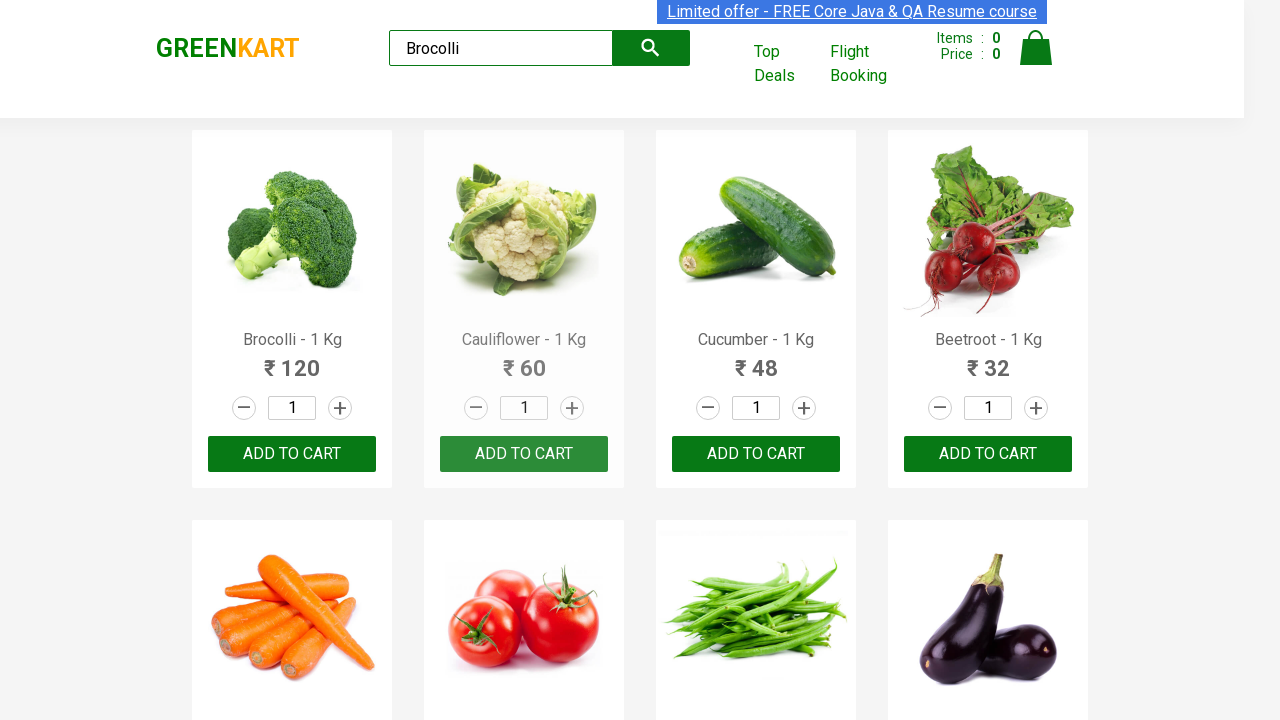

Clicked add to cart button (unit 1 of 3) at (292, 454) on xpath=//div[@id='root']/div/div[1]/div/div[1]/div[3]/button
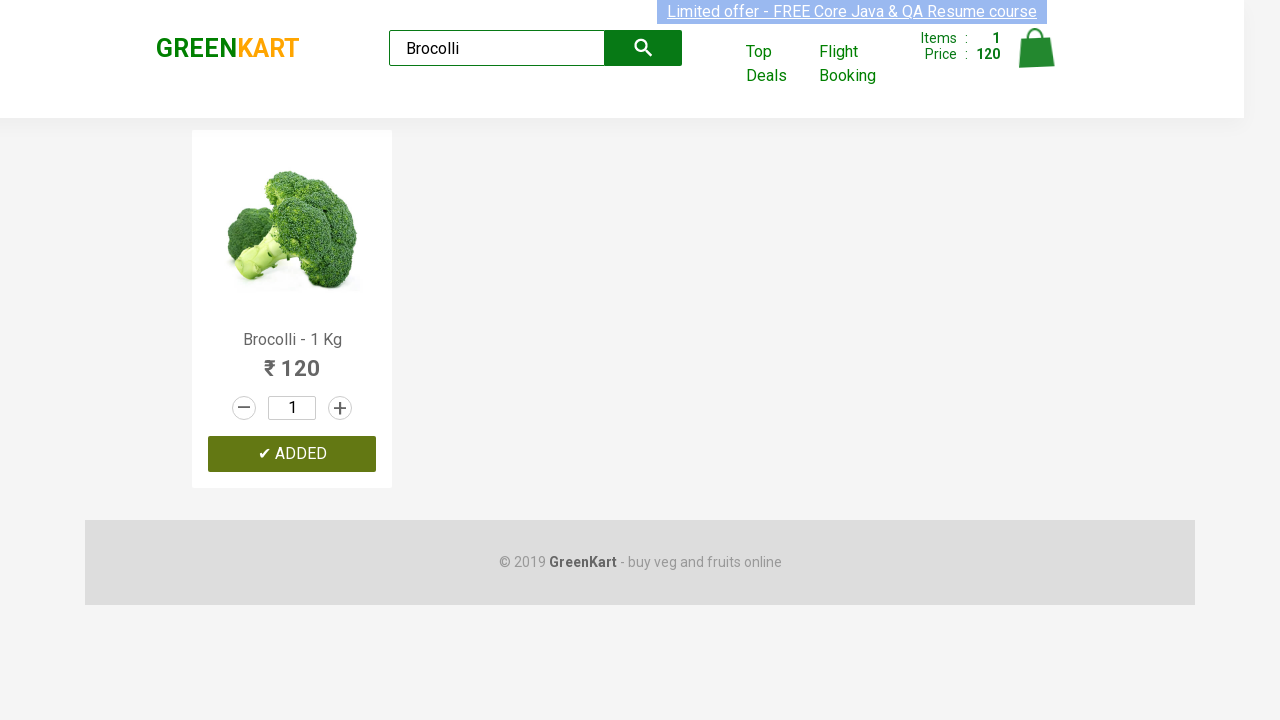

Waited 500ms after adding unit 1
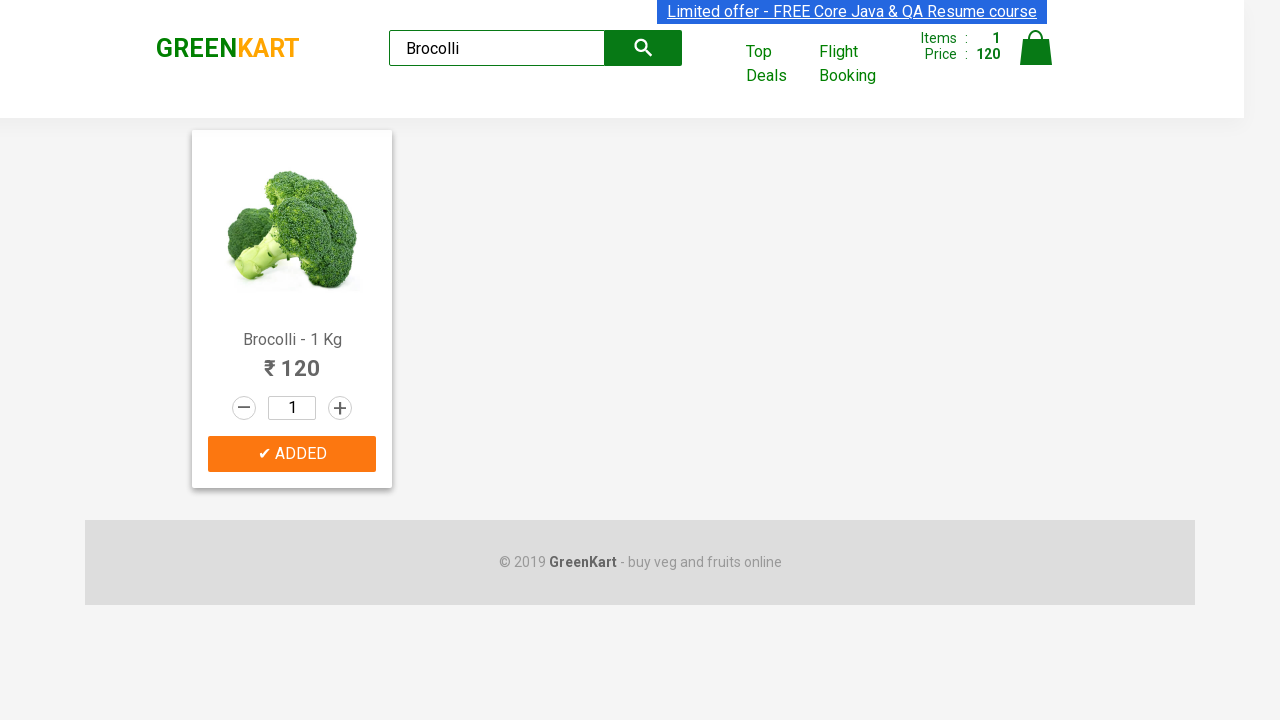

Clicked add to cart button (unit 2 of 3) at (292, 454) on xpath=//div[@id='root']/div/div[1]/div/div[1]/div[3]/button
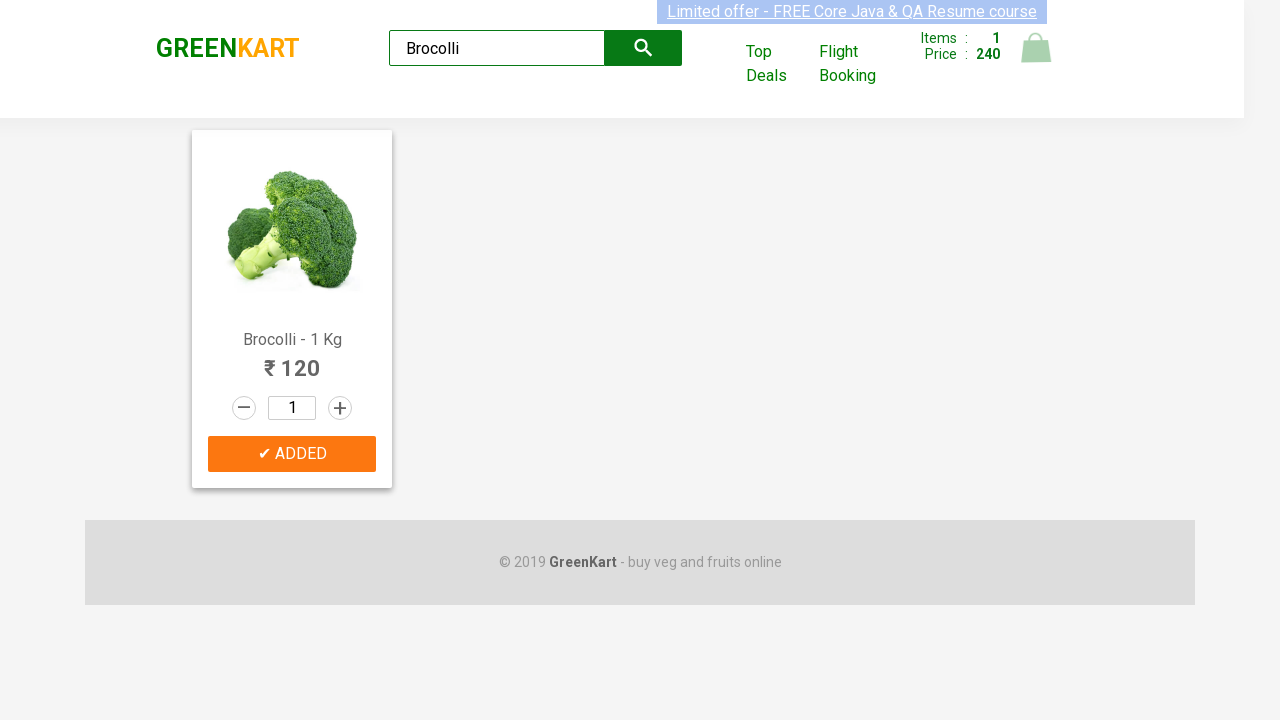

Waited 500ms after adding unit 2
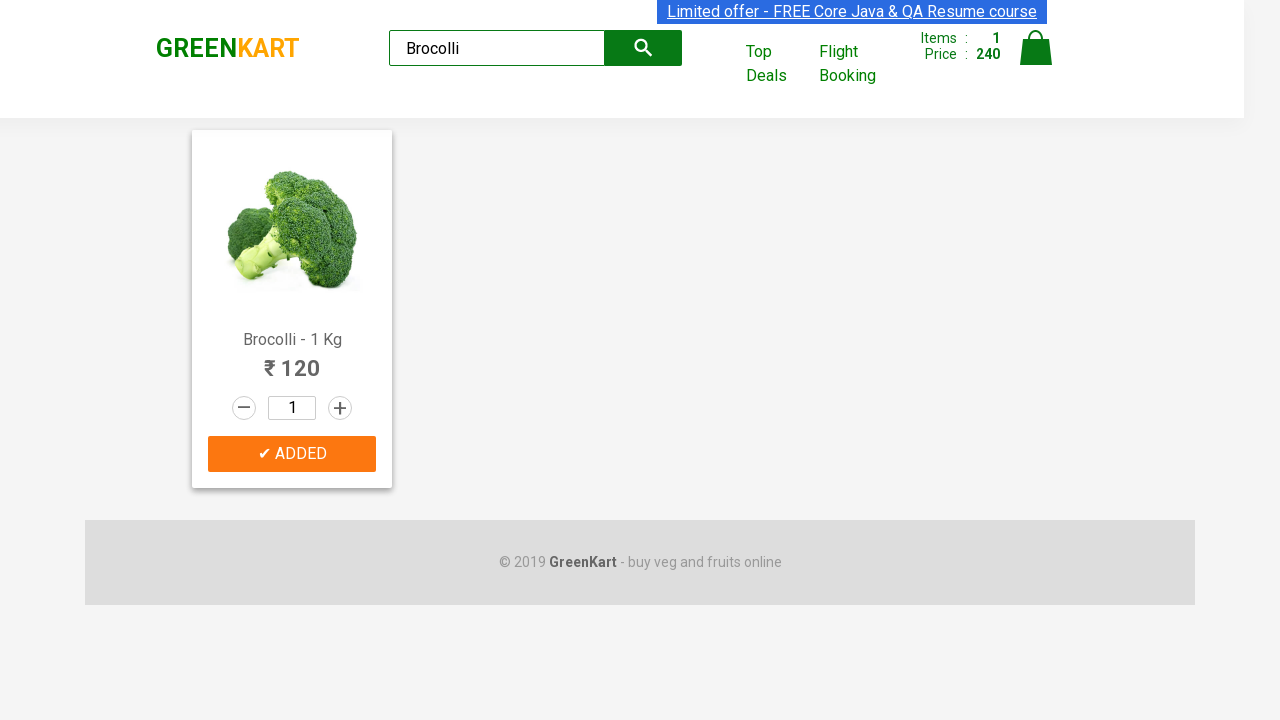

Clicked add to cart button (unit 3 of 3) at (292, 454) on xpath=//div[@id='root']/div/div[1]/div/div[1]/div[3]/button
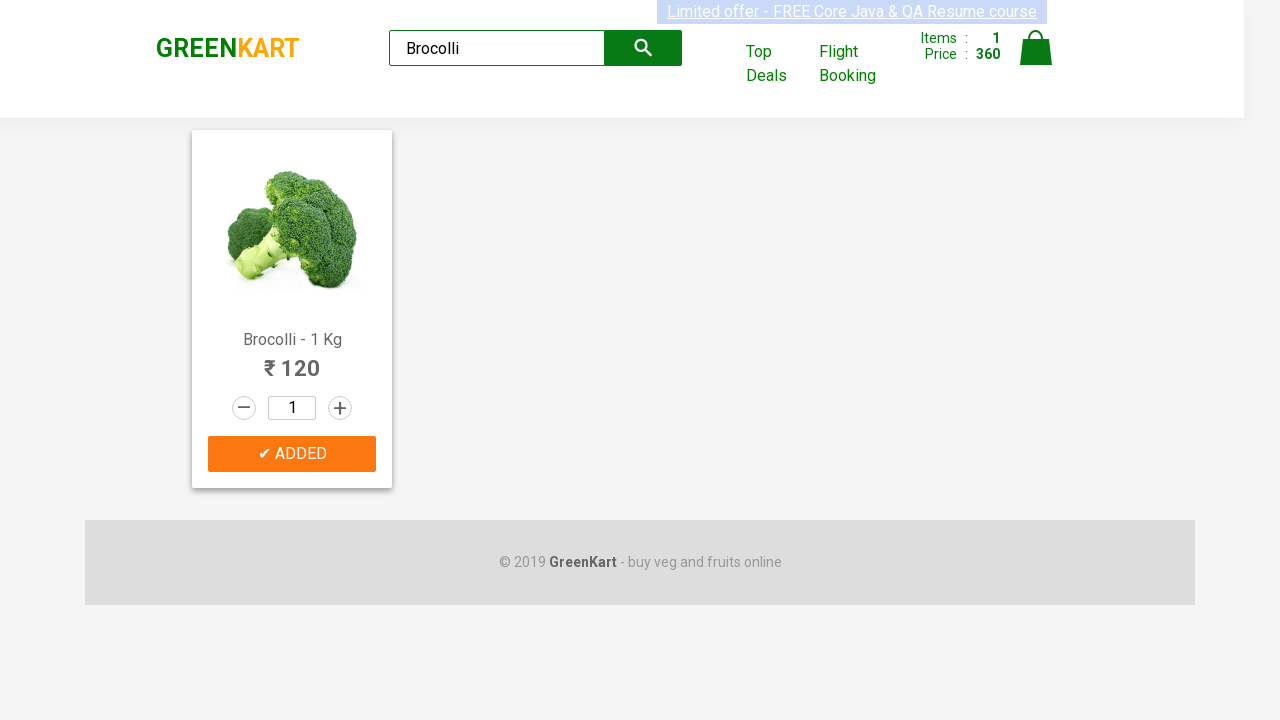

Waited 500ms after adding unit 3
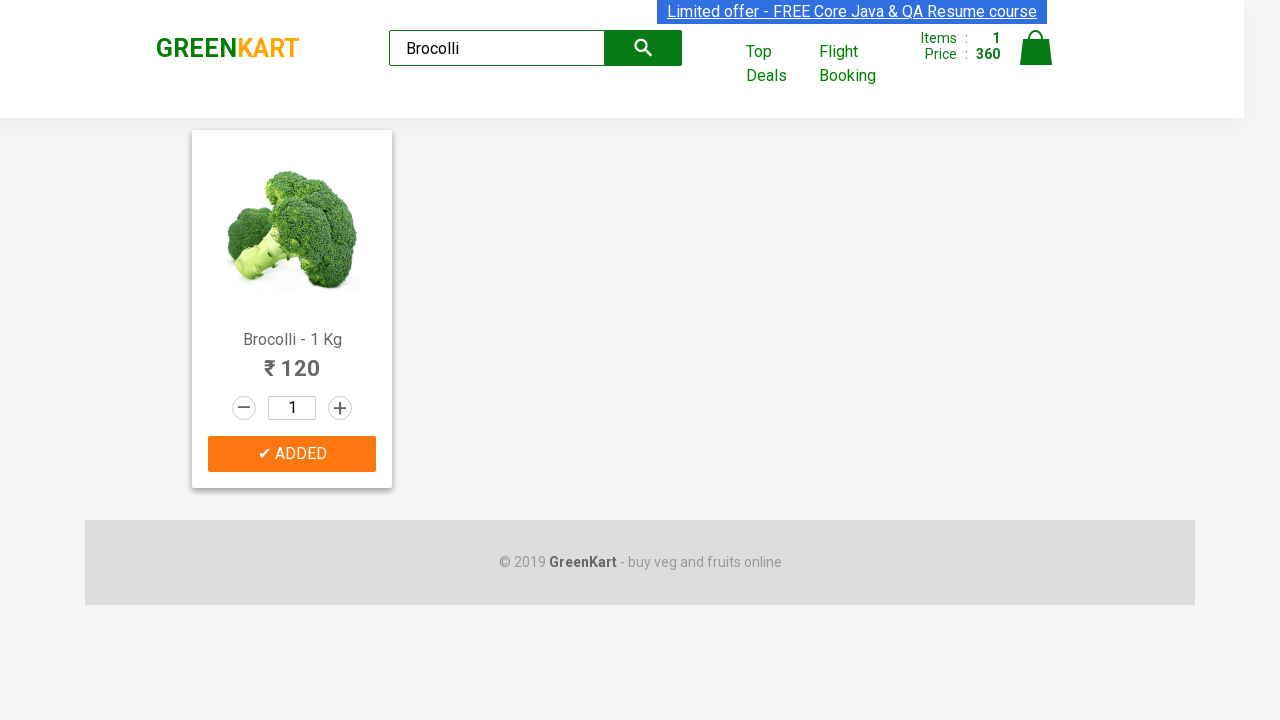

Clicked cart icon to view cart at (1036, 48) on xpath=//*[@id='root']/div/header/div/div[3]/a[4]/img
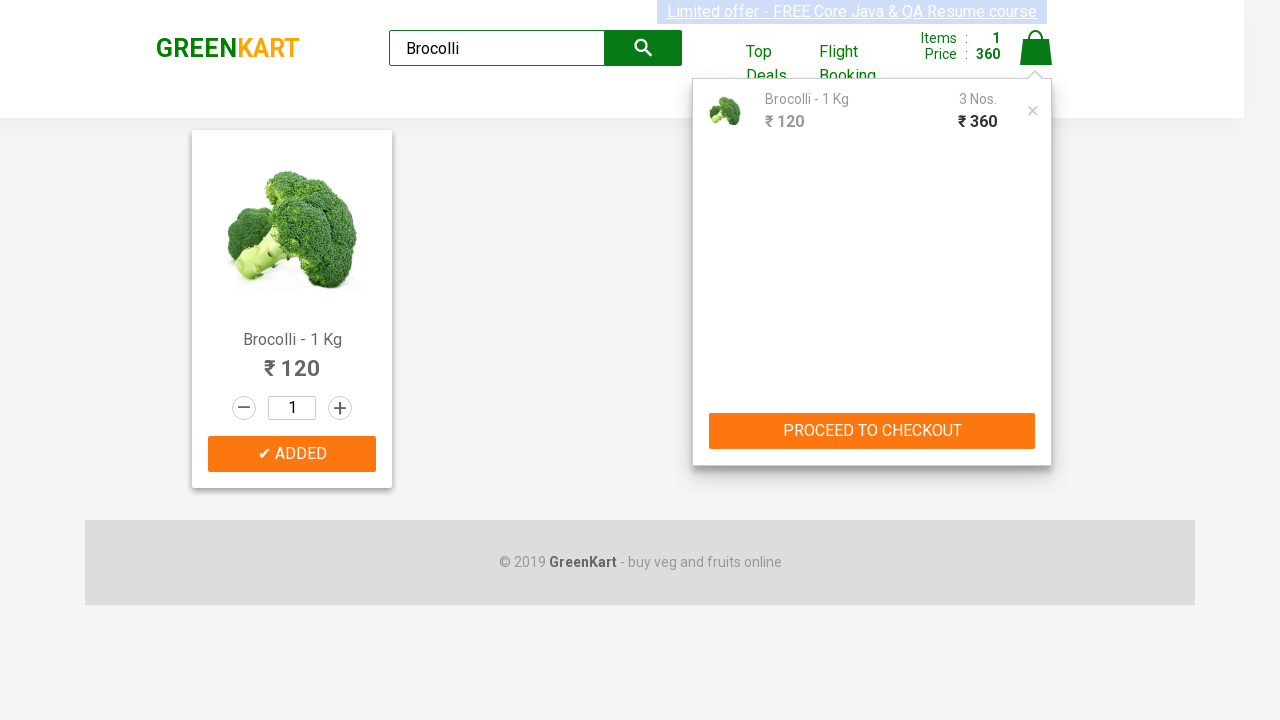

Cart loaded and cart total amount is visible
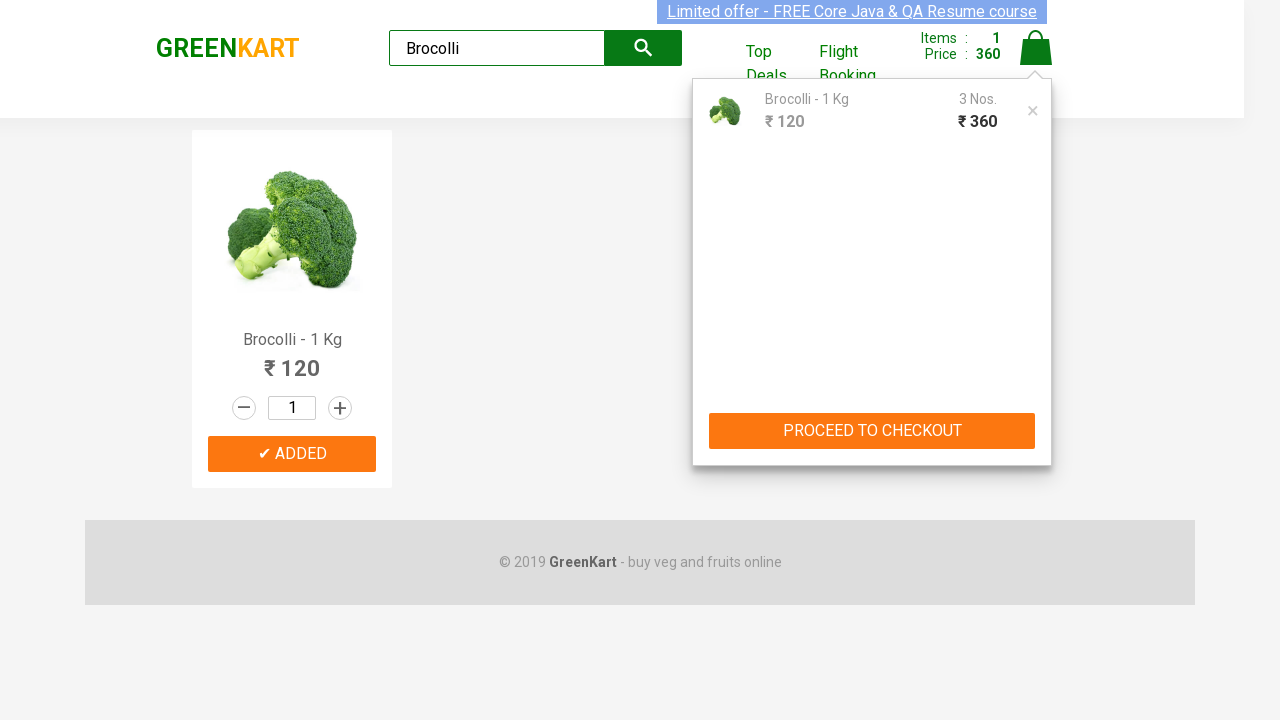

Clicked proceed to checkout button at (872, 431) on .action-block
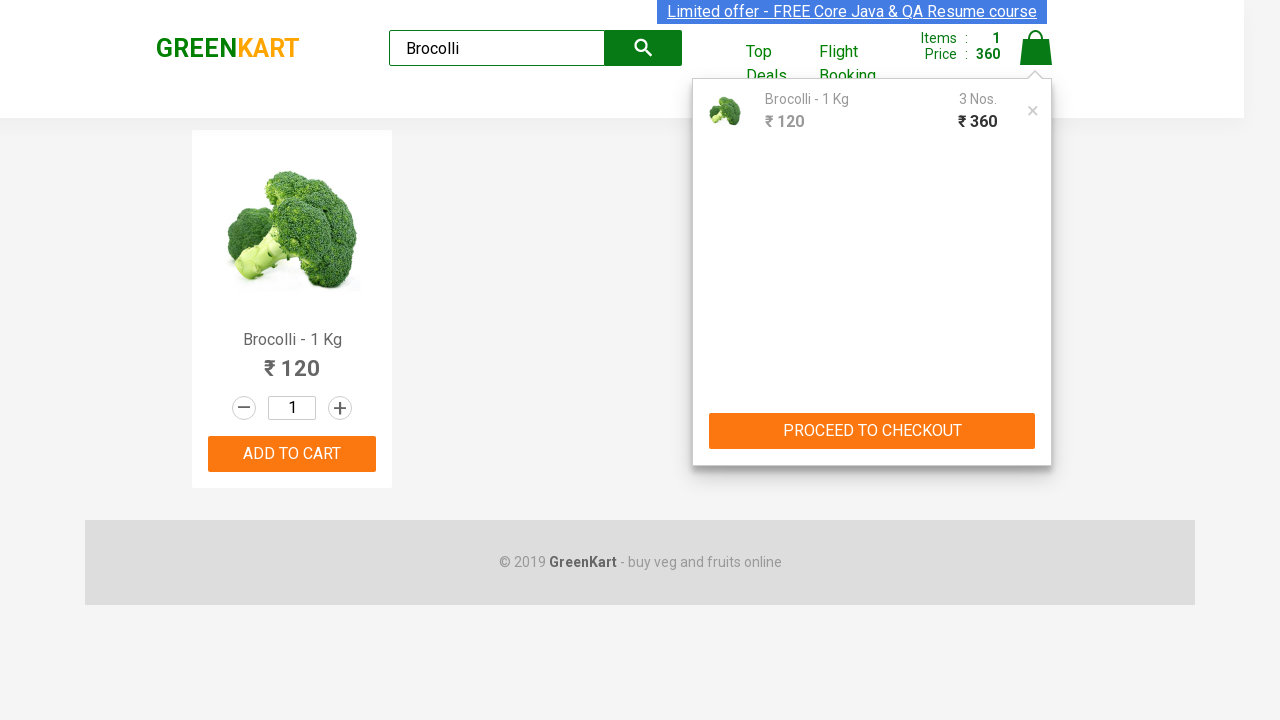

Waited 2 seconds for checkout page to load
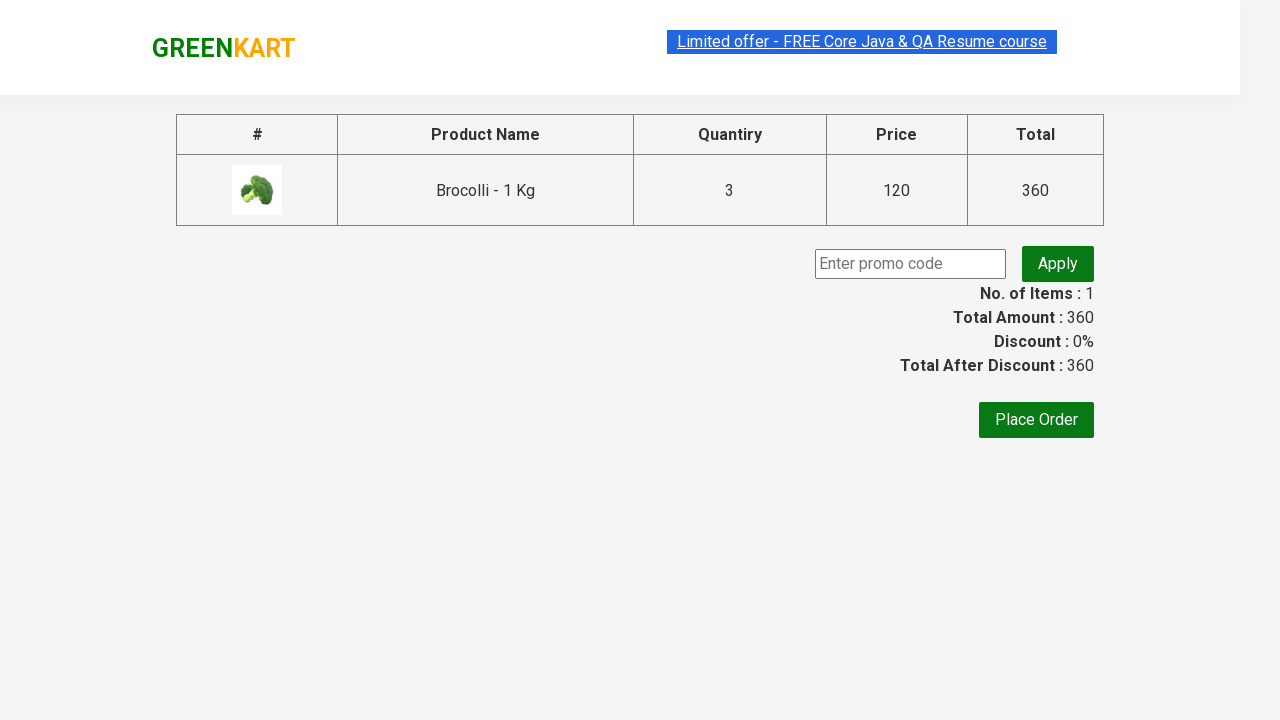

Entered promo code 'Promo' on //*[@id='root']/div/div/div/div/div/input
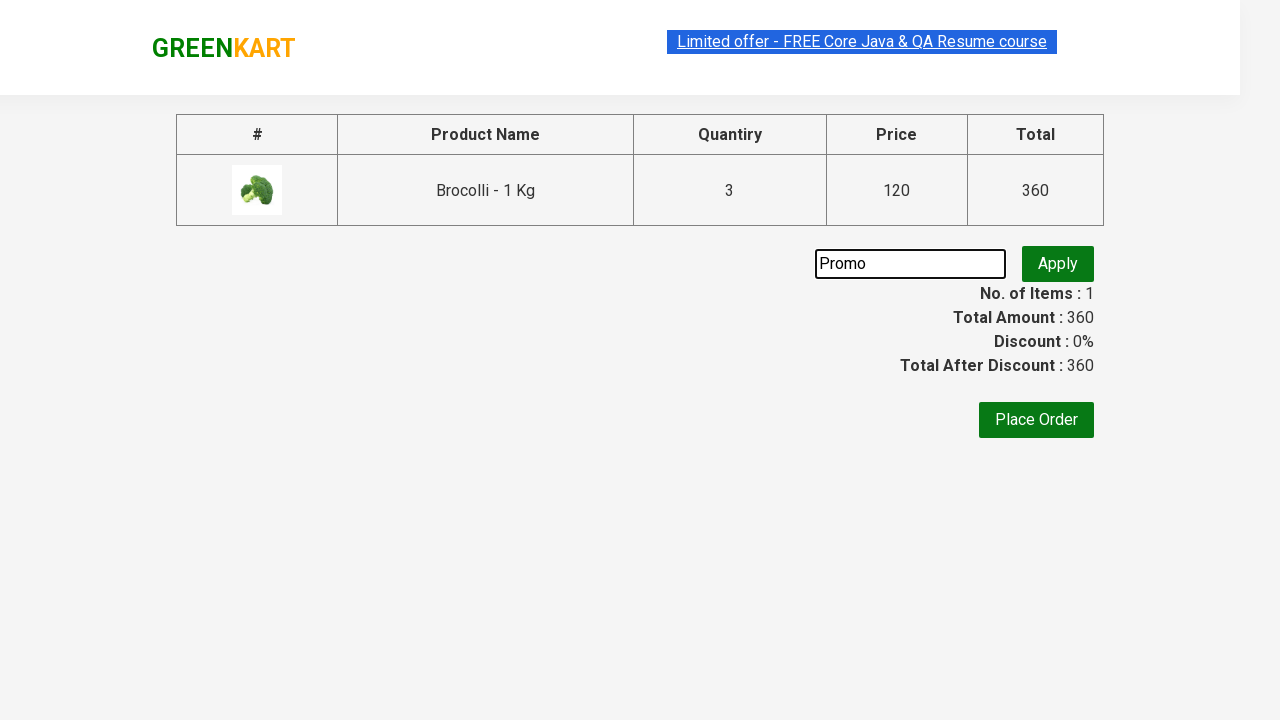

Clicked Place Order button to complete purchase at (1036, 420) on xpath=//*[text()='Place Order']
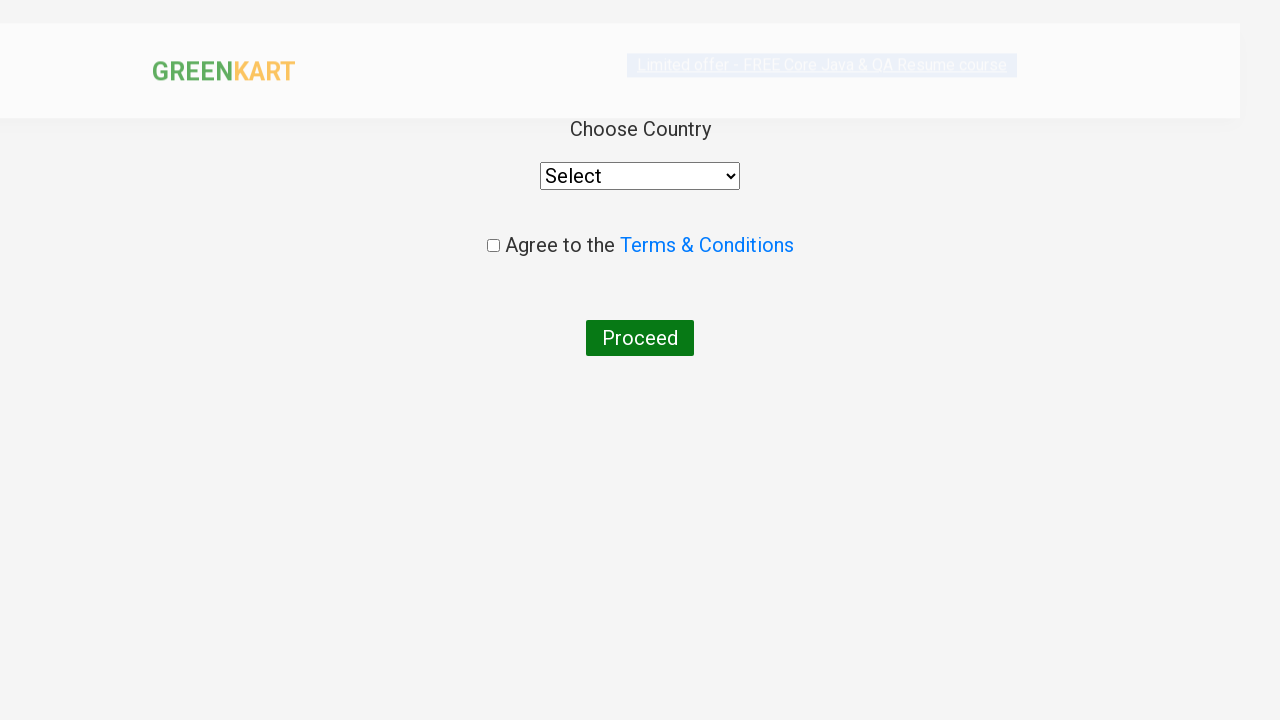

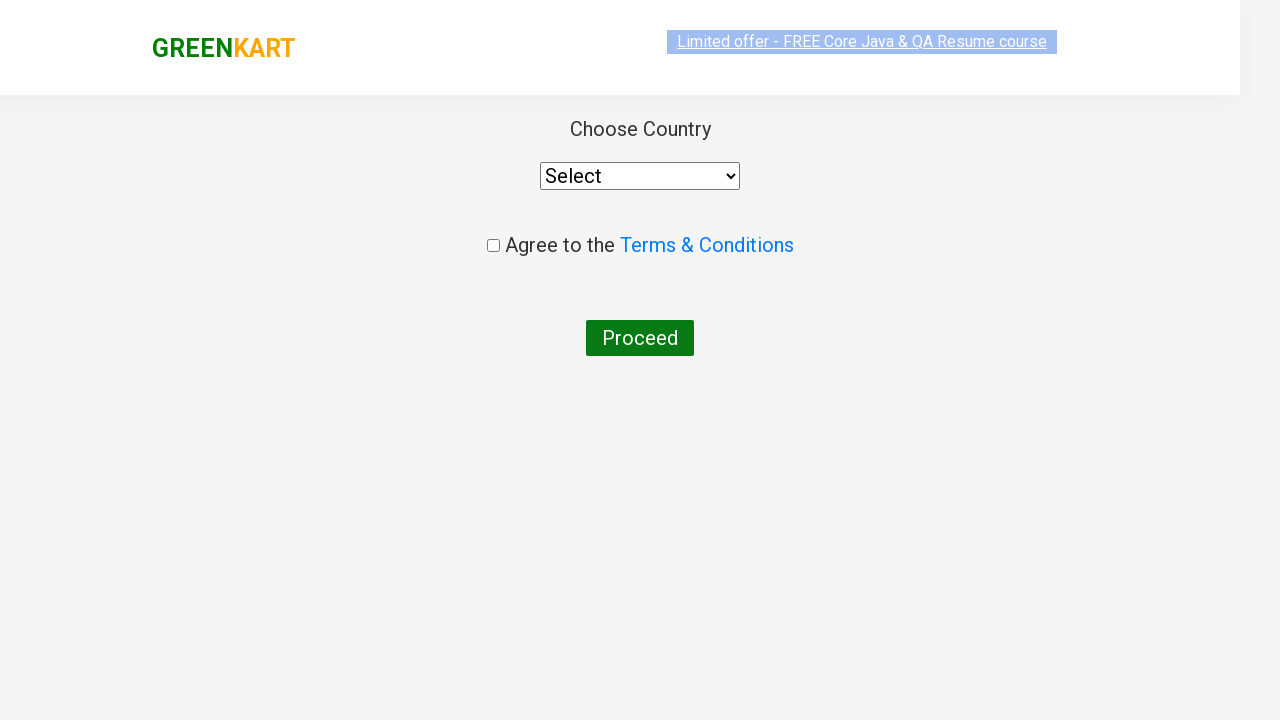